Tests dynamic loading functionality by clicking the Start button and waiting for content to load

Starting URL: https://the-internet.herokuapp.com/dynamic_loading/2

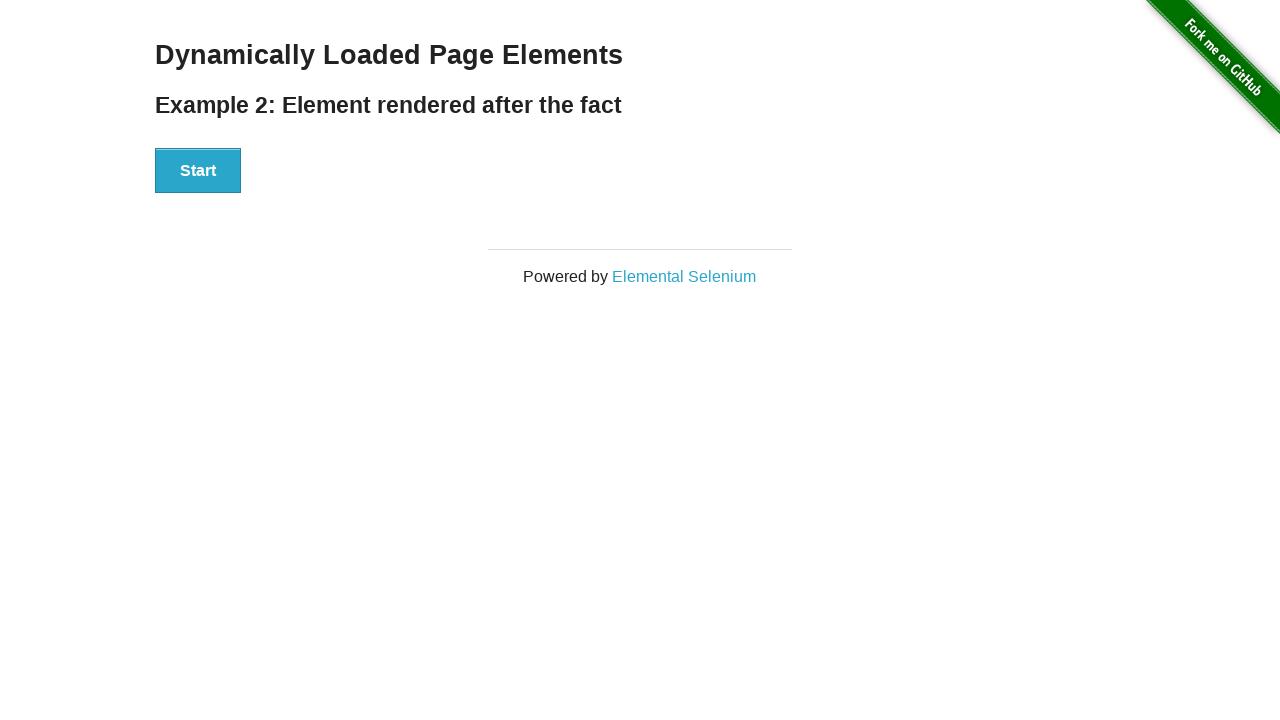

Clicked the Start button to initiate dynamic loading at (198, 171) on button:has-text('Start')
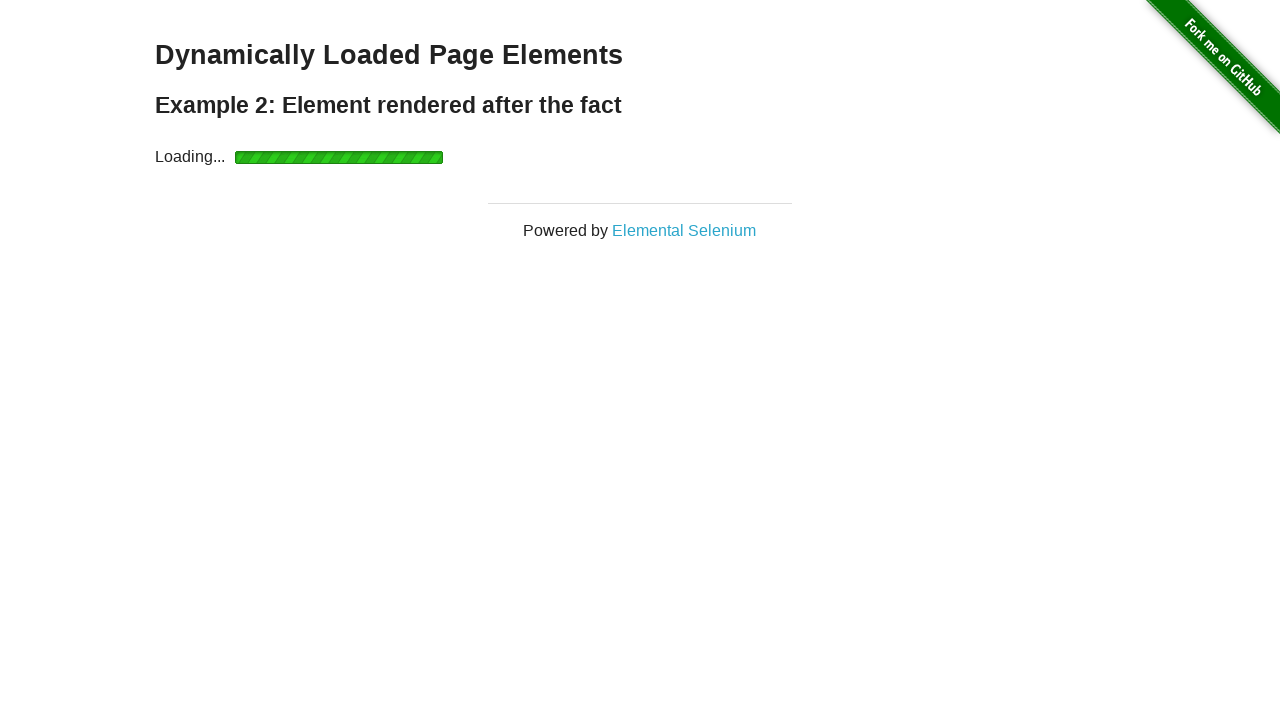

Dynamically loaded content appeared with #finish element
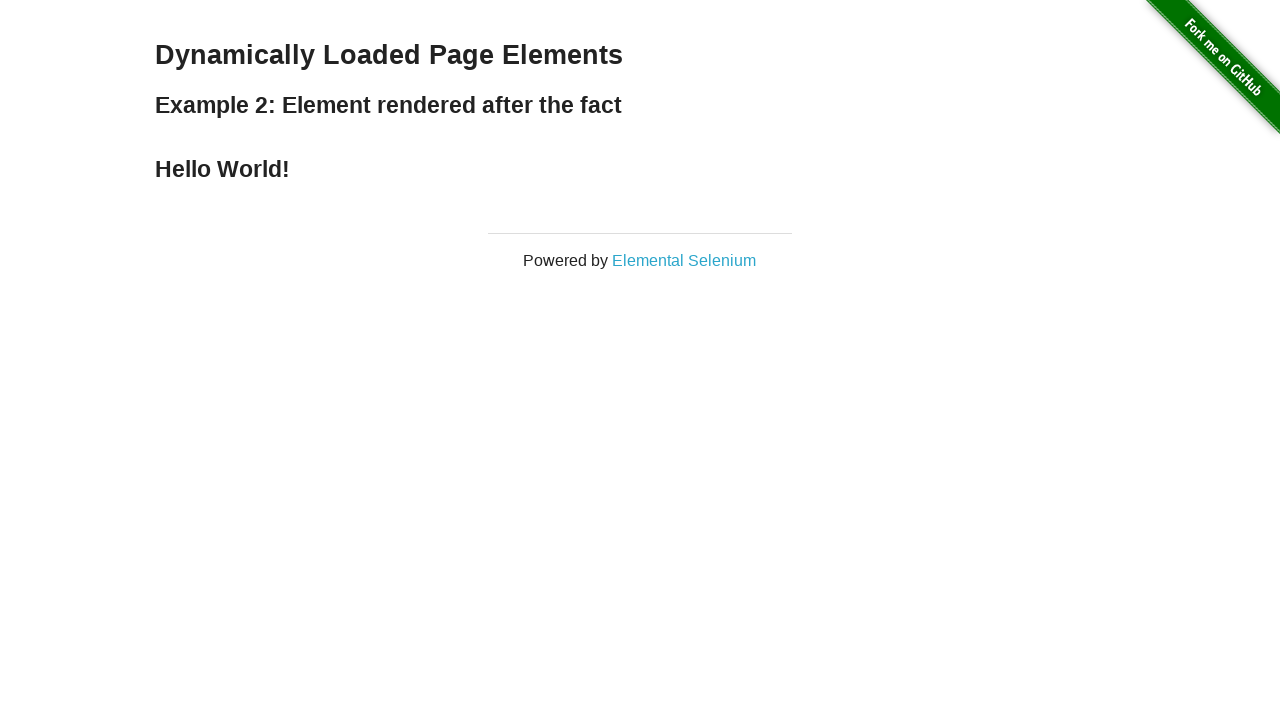

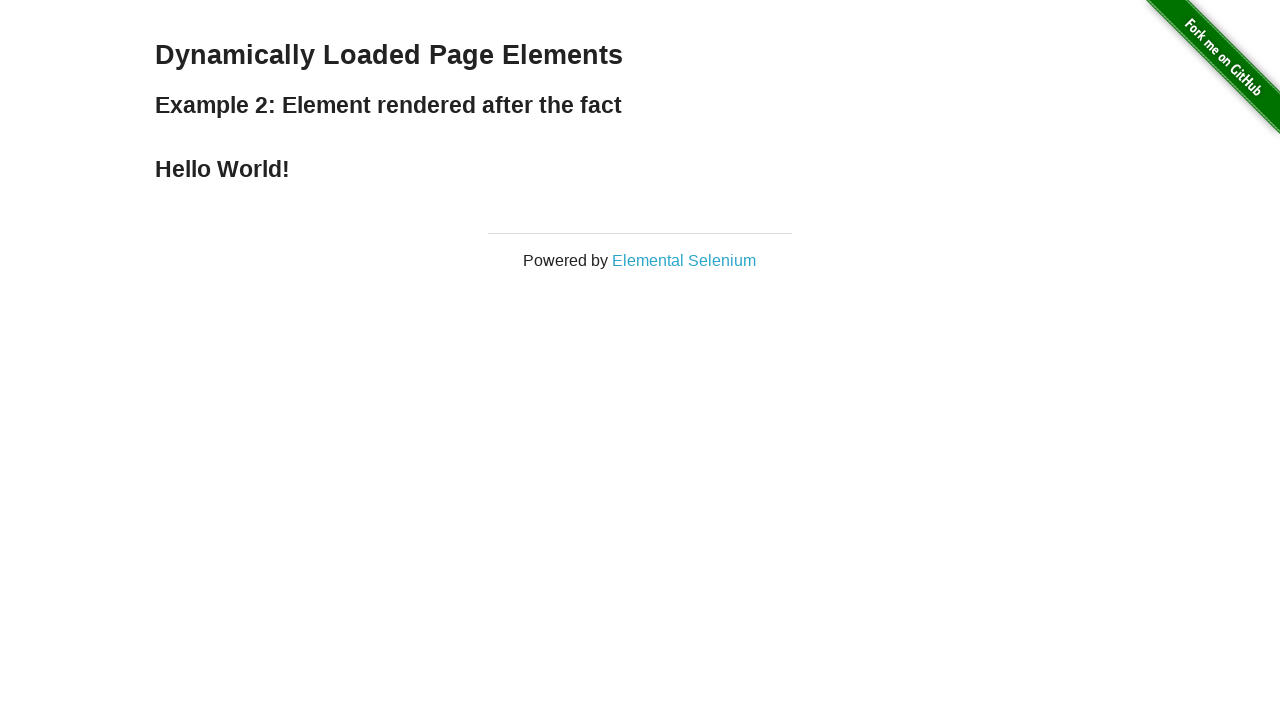